Tests drag and drop functionality on jQuery UI demo page by dragging a draggable element onto a droppable target area.

Starting URL: https://jqueryui.com/resources/demos/droppable/default.html

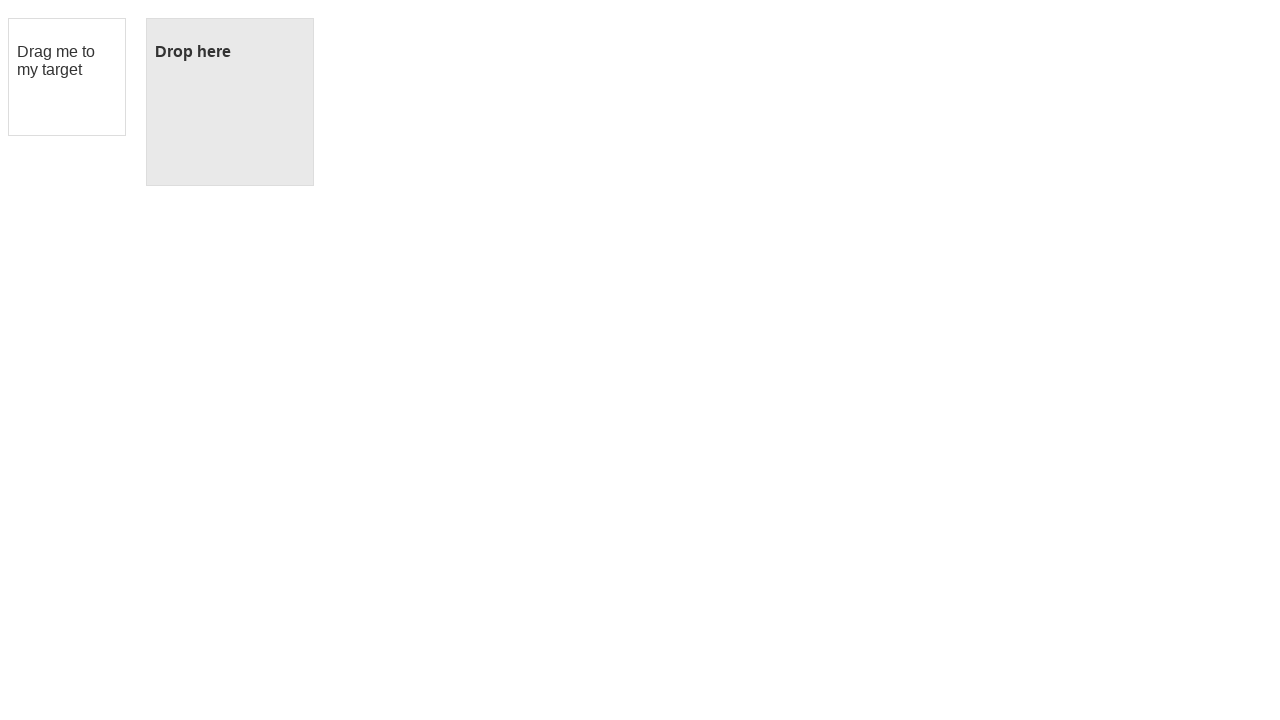

Located draggable element
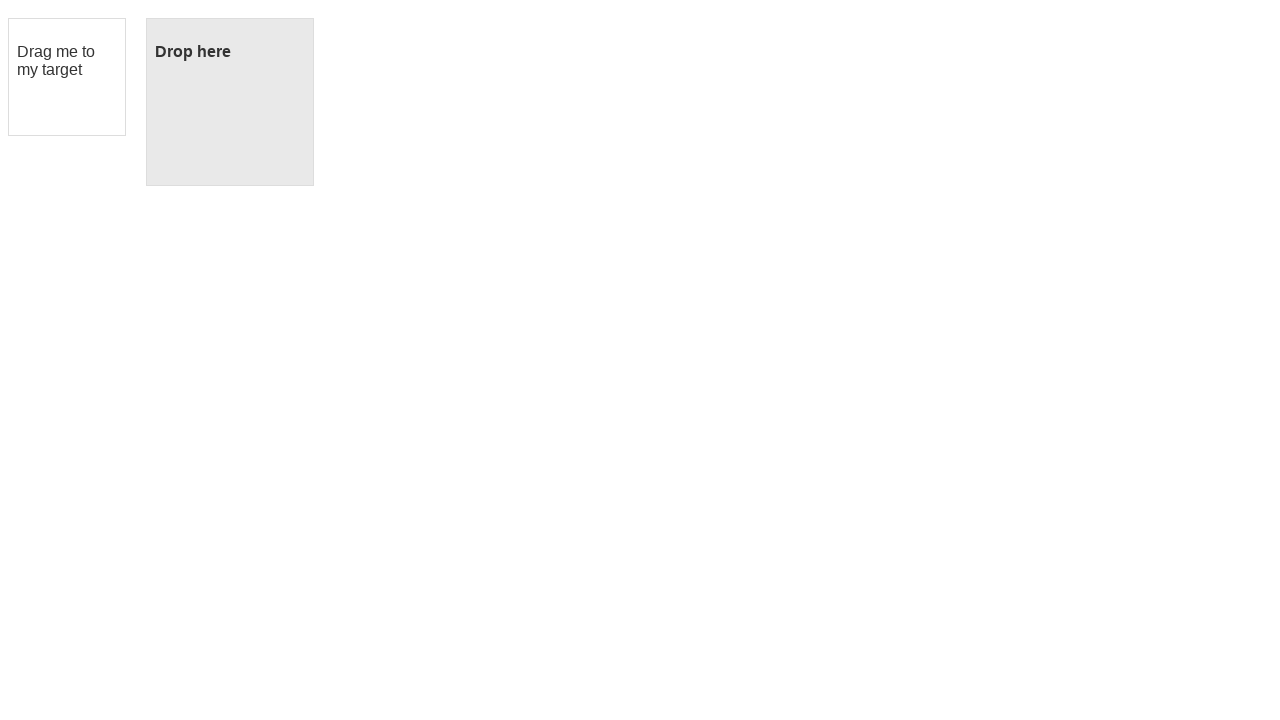

Located droppable target element
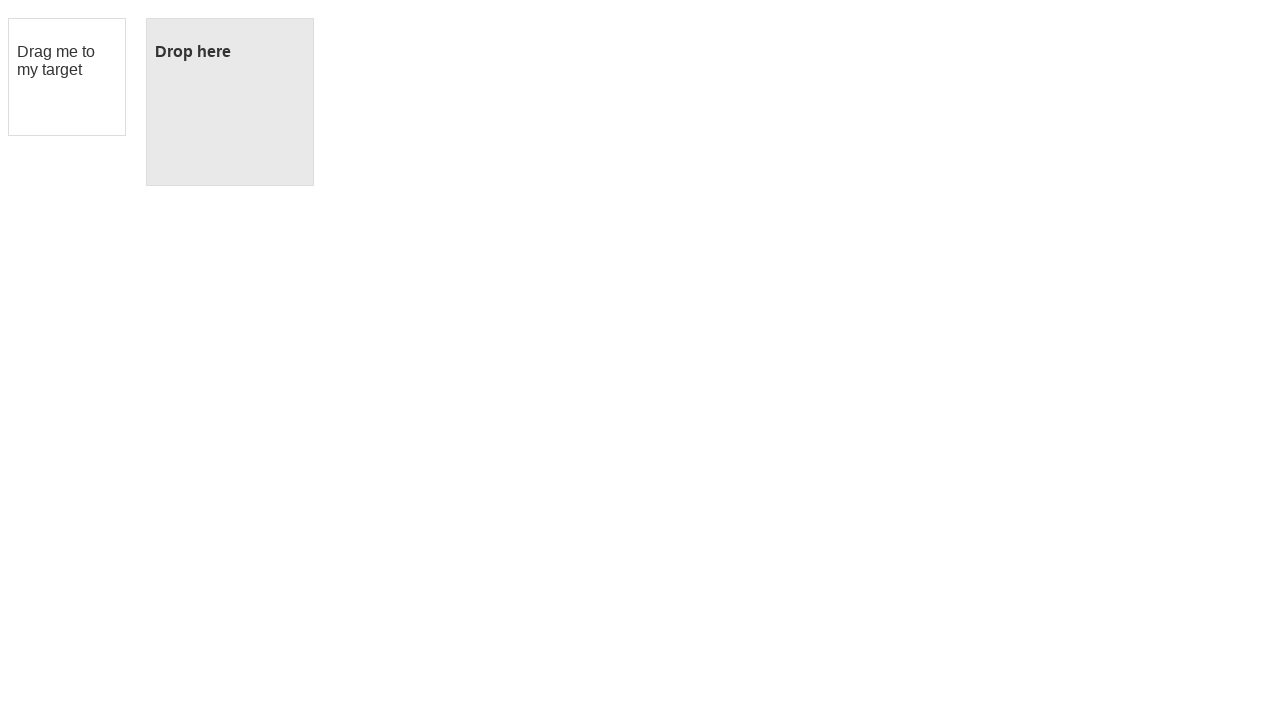

Dragged draggable element onto droppable target at (230, 102)
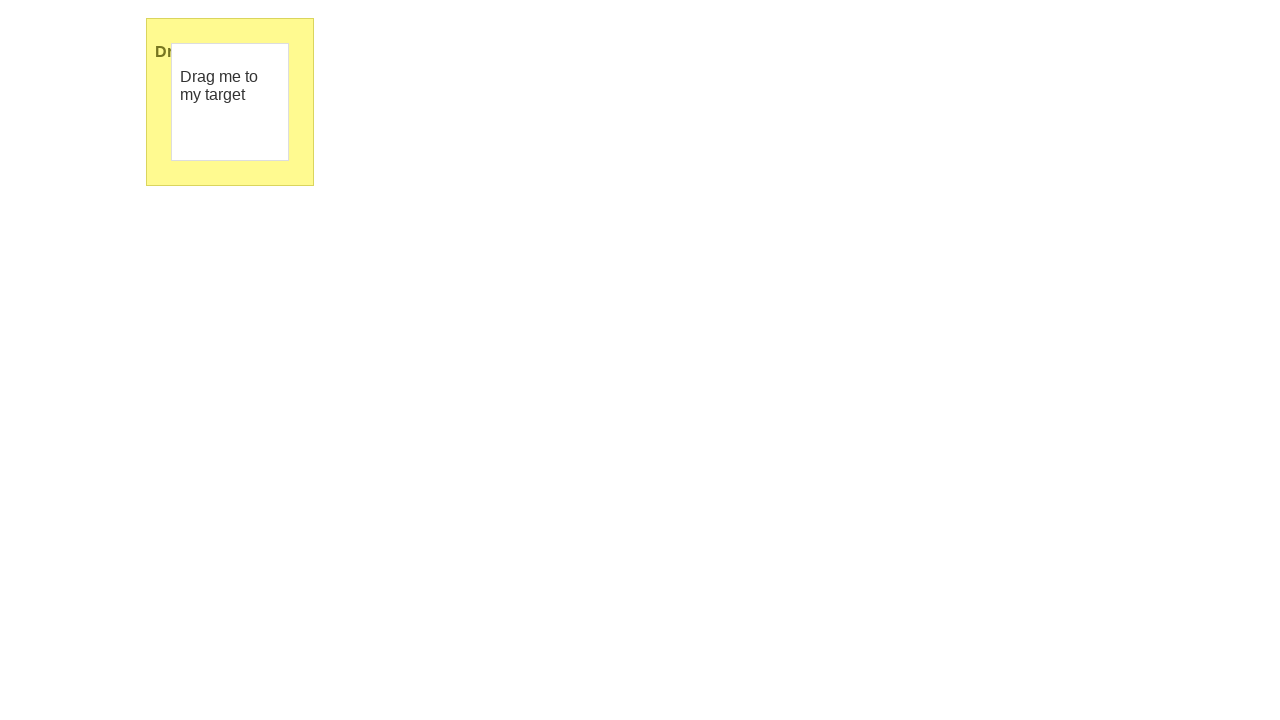

Verified drop was successful - droppable element now contains 'Dropped!' text
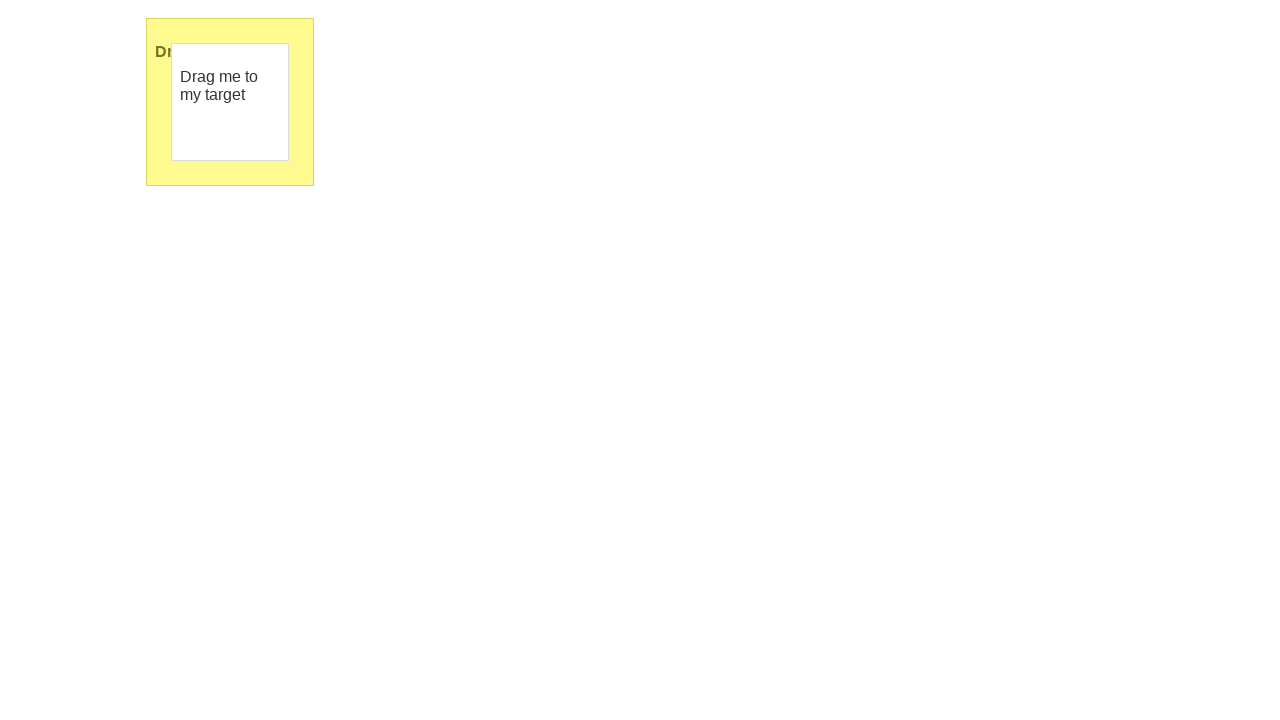

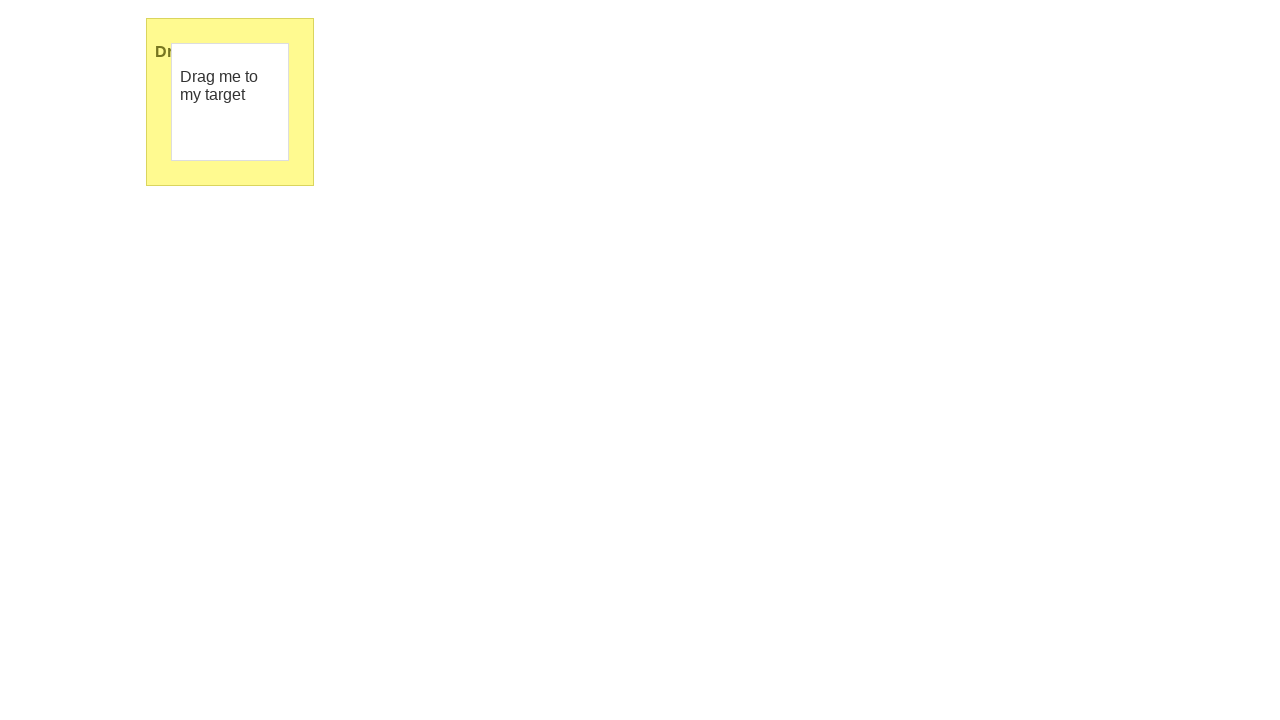